Navigates to DemoQA homepage, clicks on the Forms section, and then clicks on Practice Form to access the form page

Starting URL: https://demoqa.com/

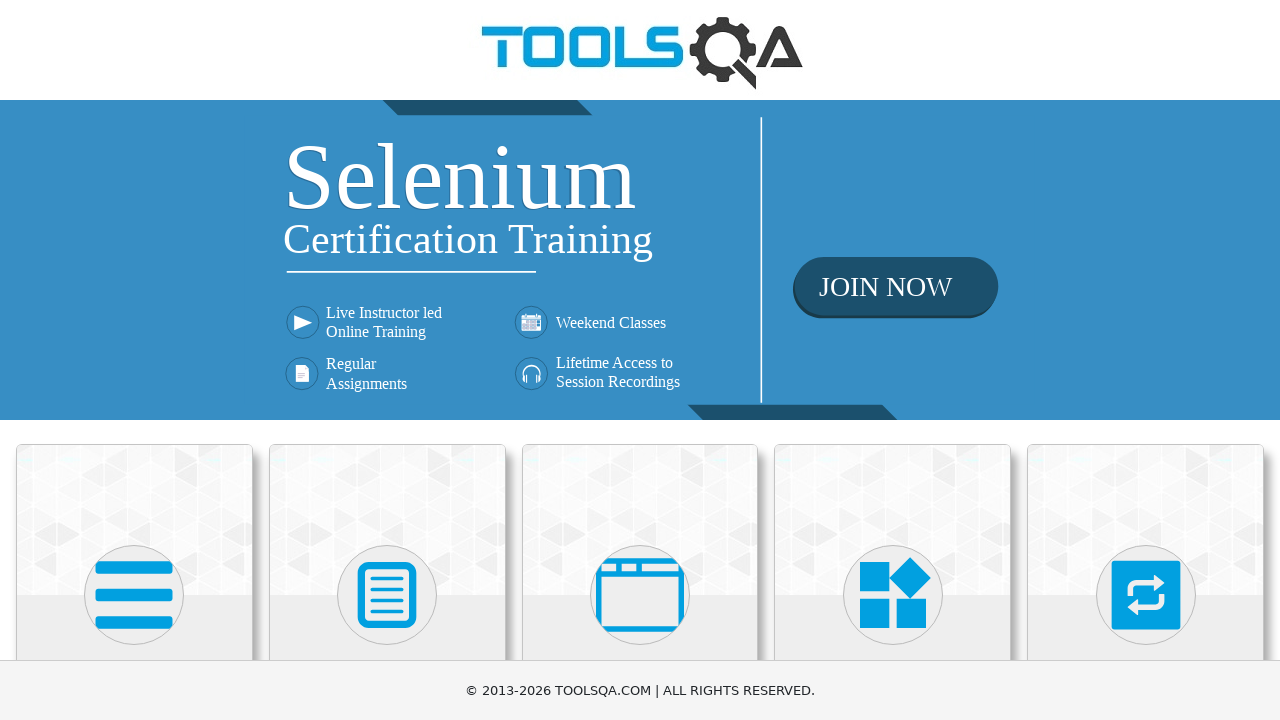

Clicked on the Forms section at (387, 360) on xpath=//h5[text() = 'Forms']
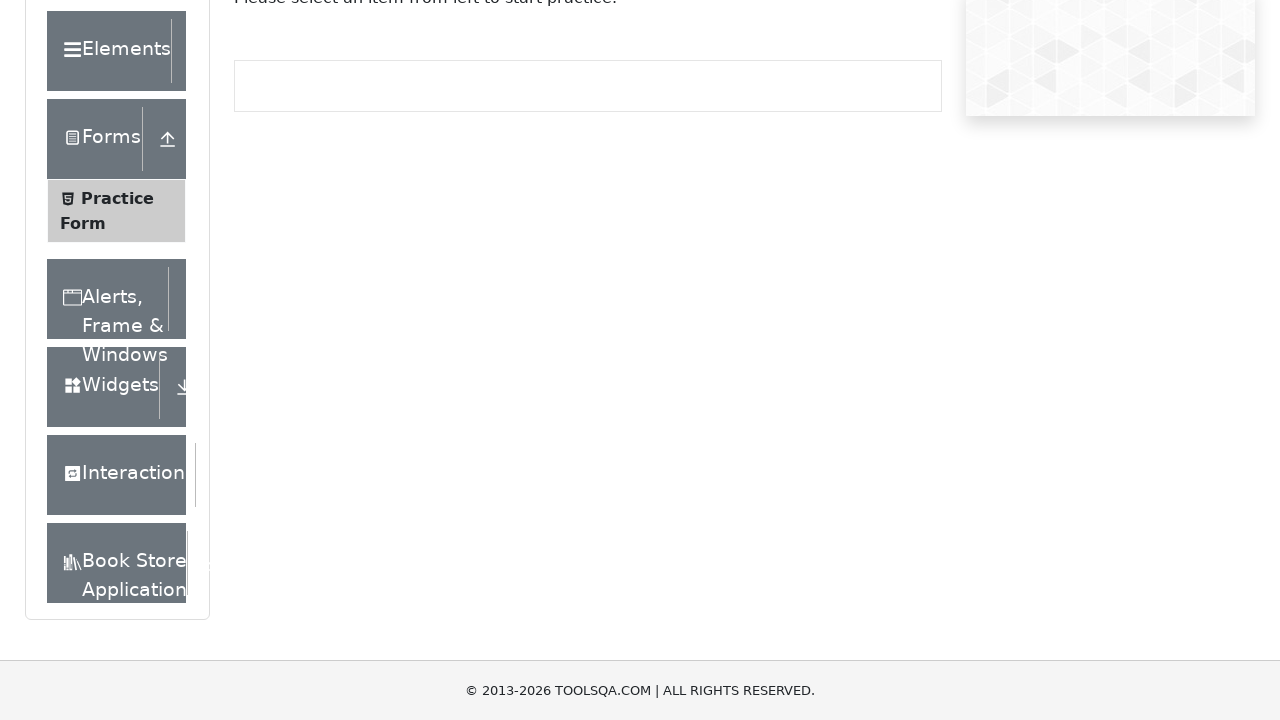

Clicked on Practice Form link at (117, 336) on xpath=//span[text()='Practice Form']
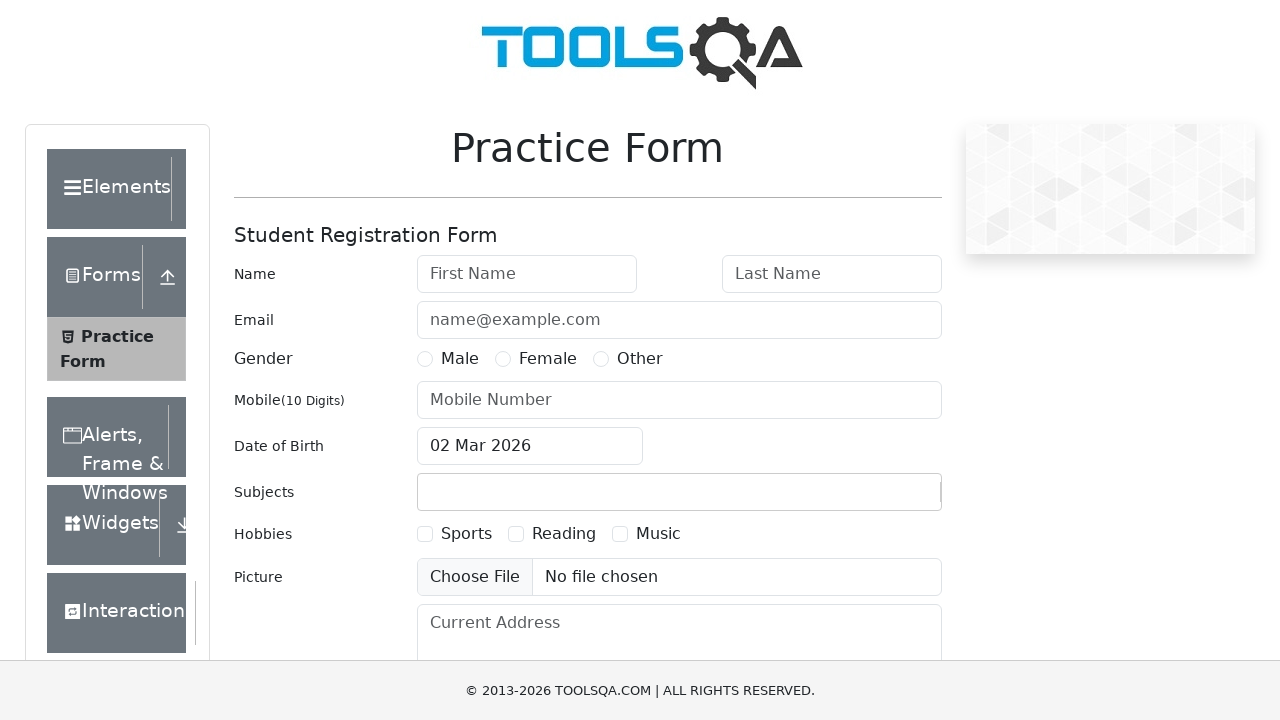

Practice Form page loaded successfully
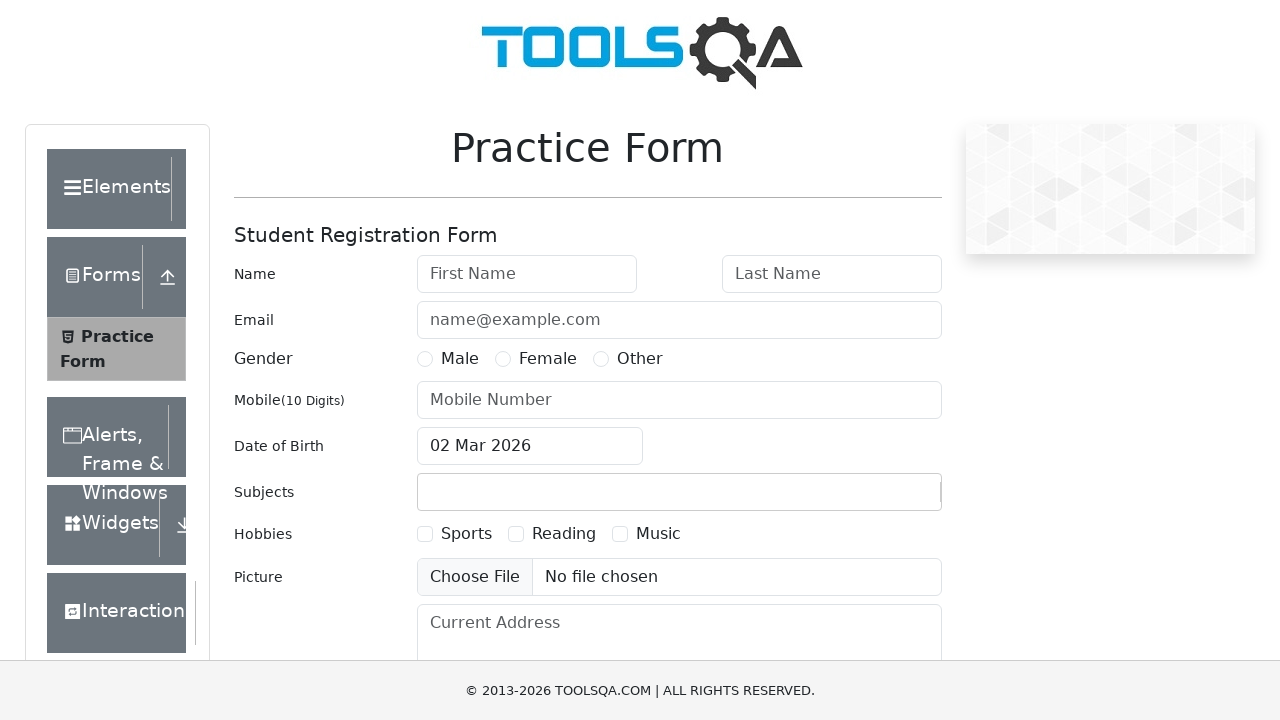

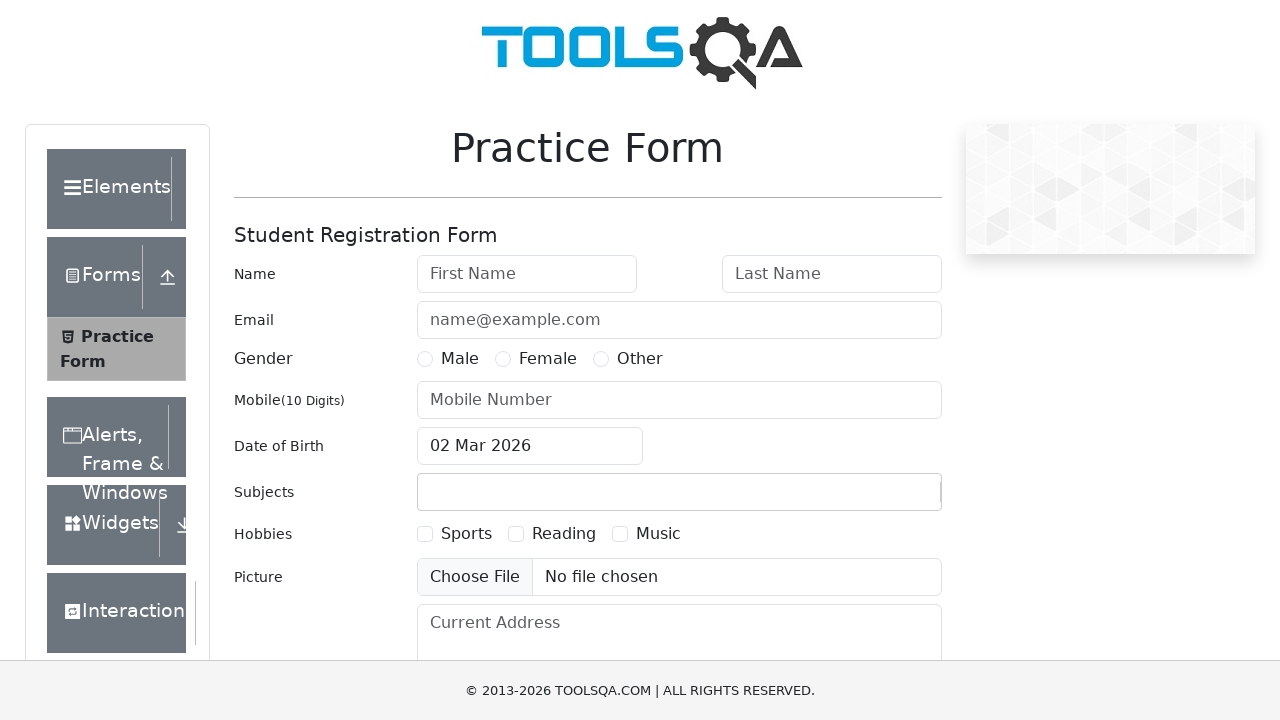